Navigates to Automate the Boring Stuff website and clicks on a link containing "Introduction"

Starting URL: https://automatetheboringstuff.com/

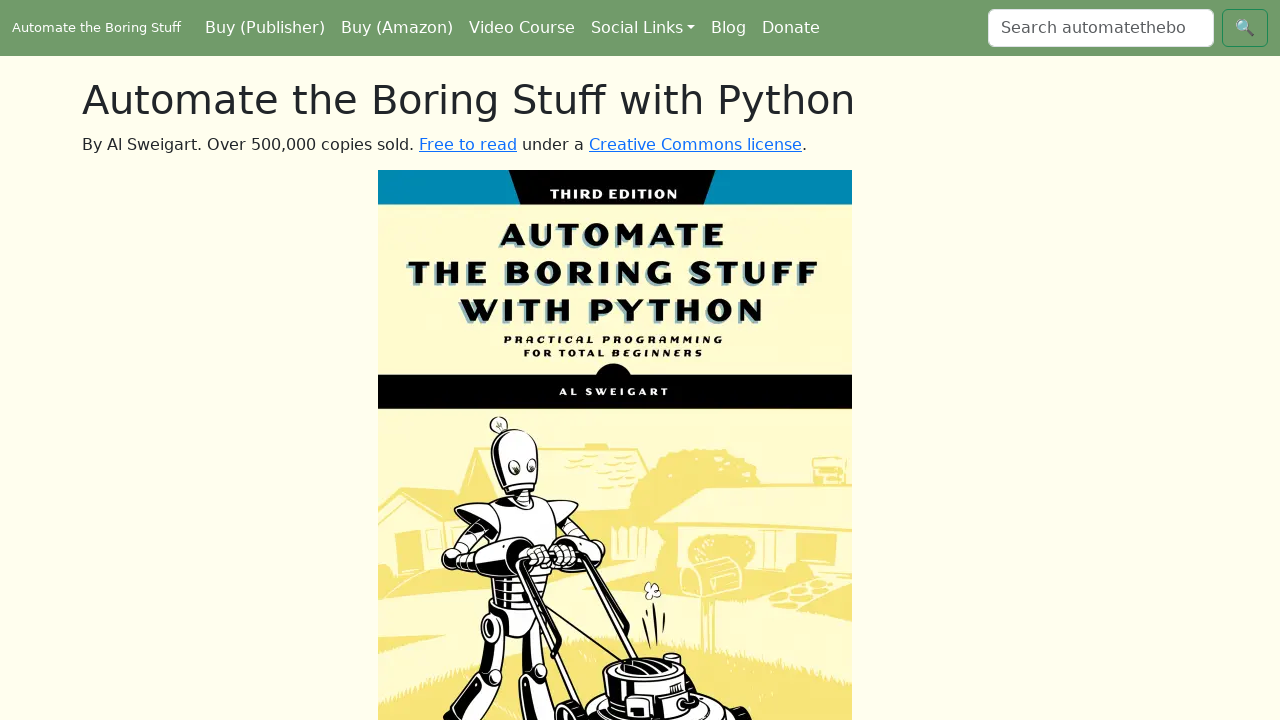

Navigated to Automate the Boring Stuff website
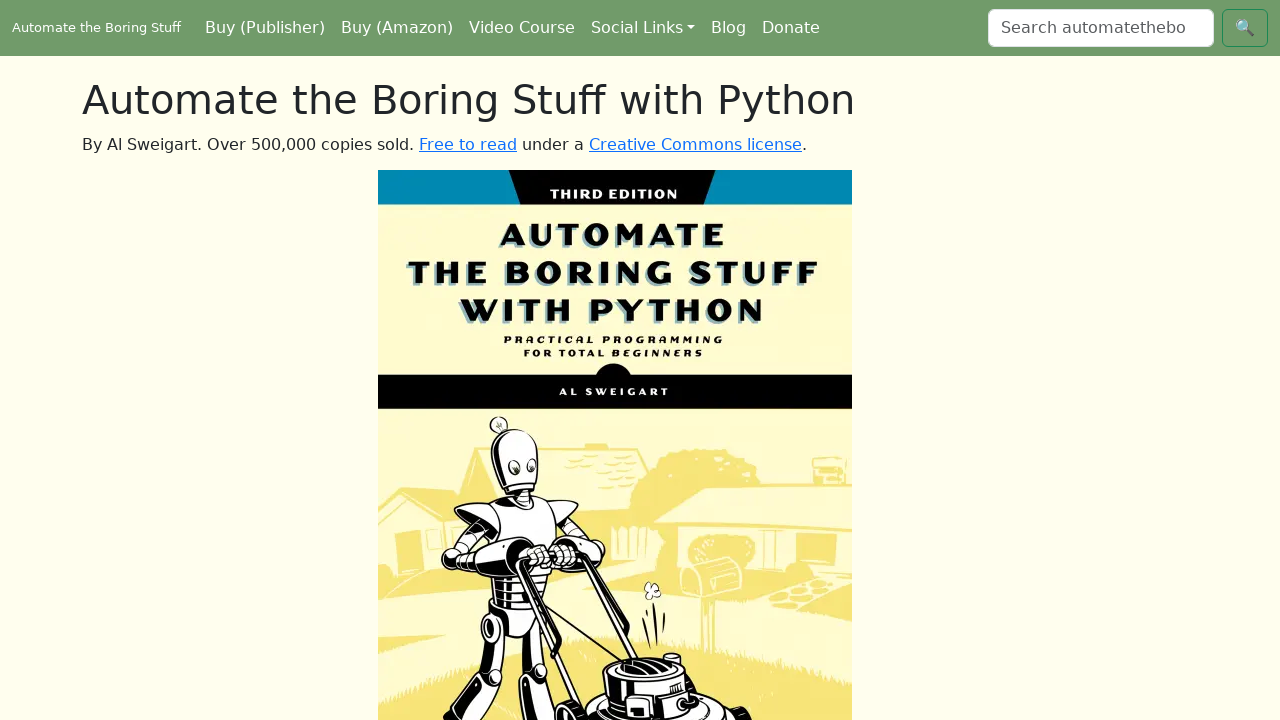

Clicked on Introduction link at (162, 361) on xpath=//a[contains(text(),'Introduction')]
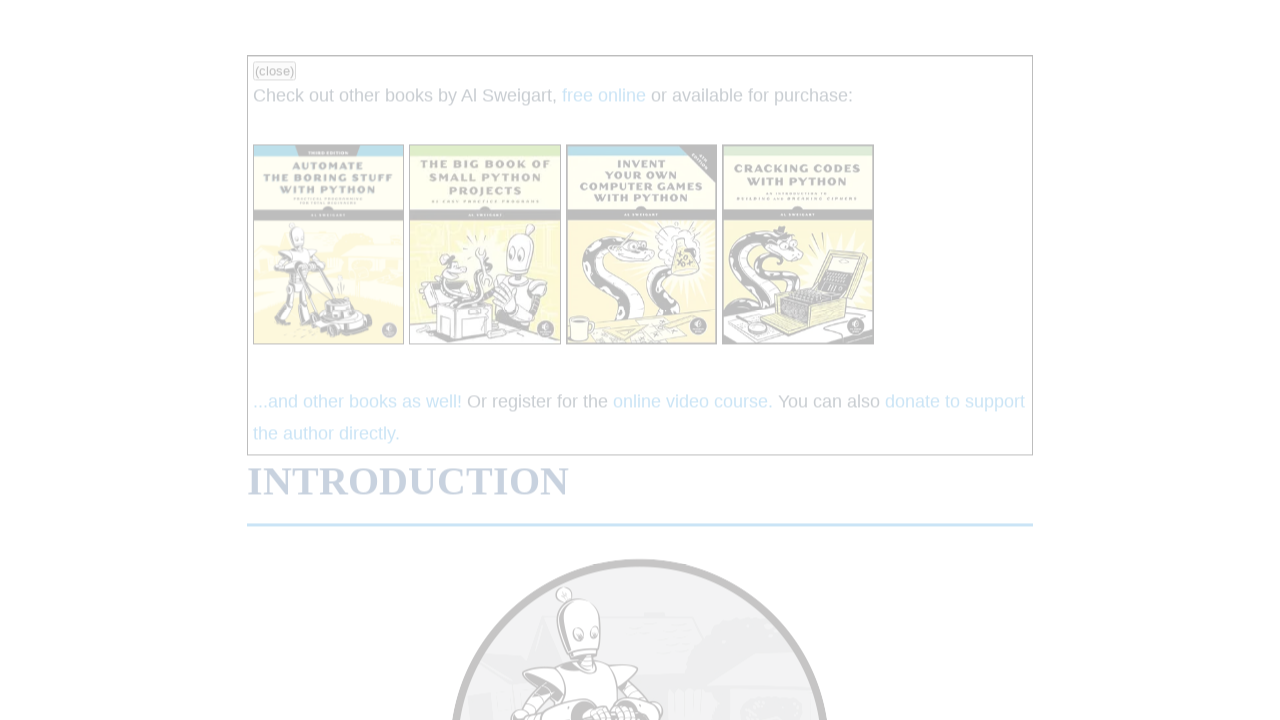

Waited 5 seconds for page navigation to complete
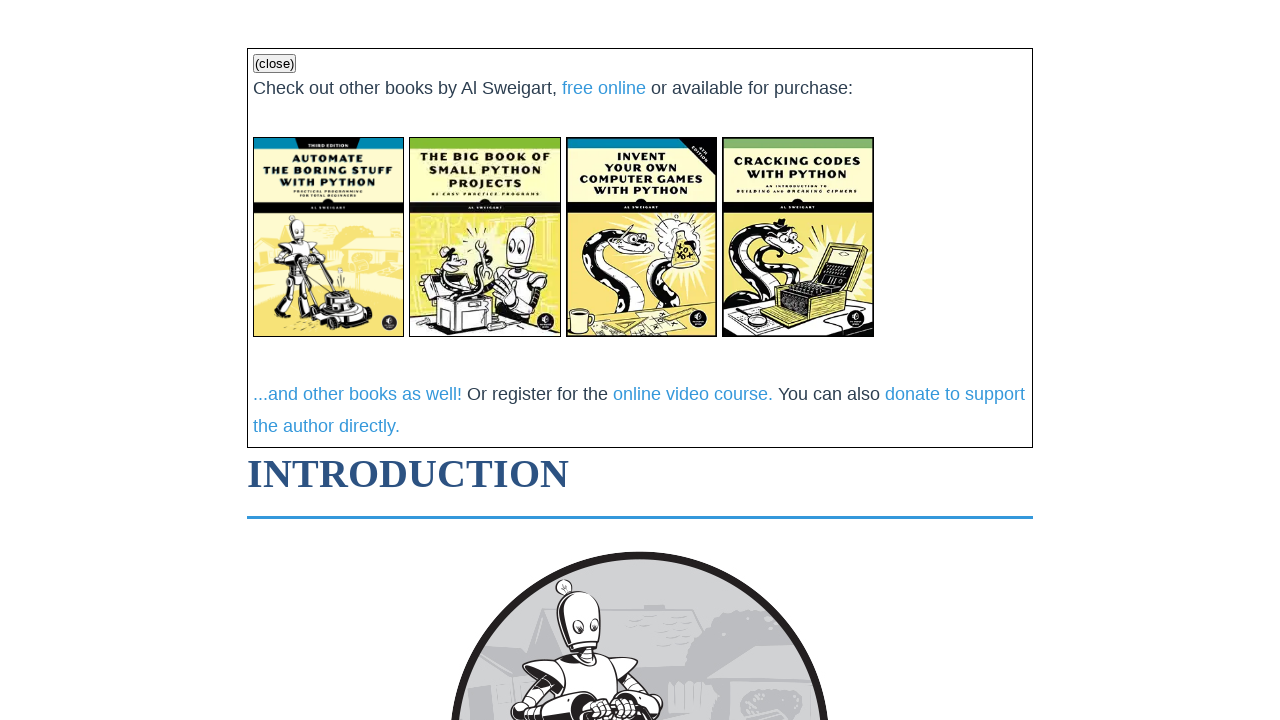

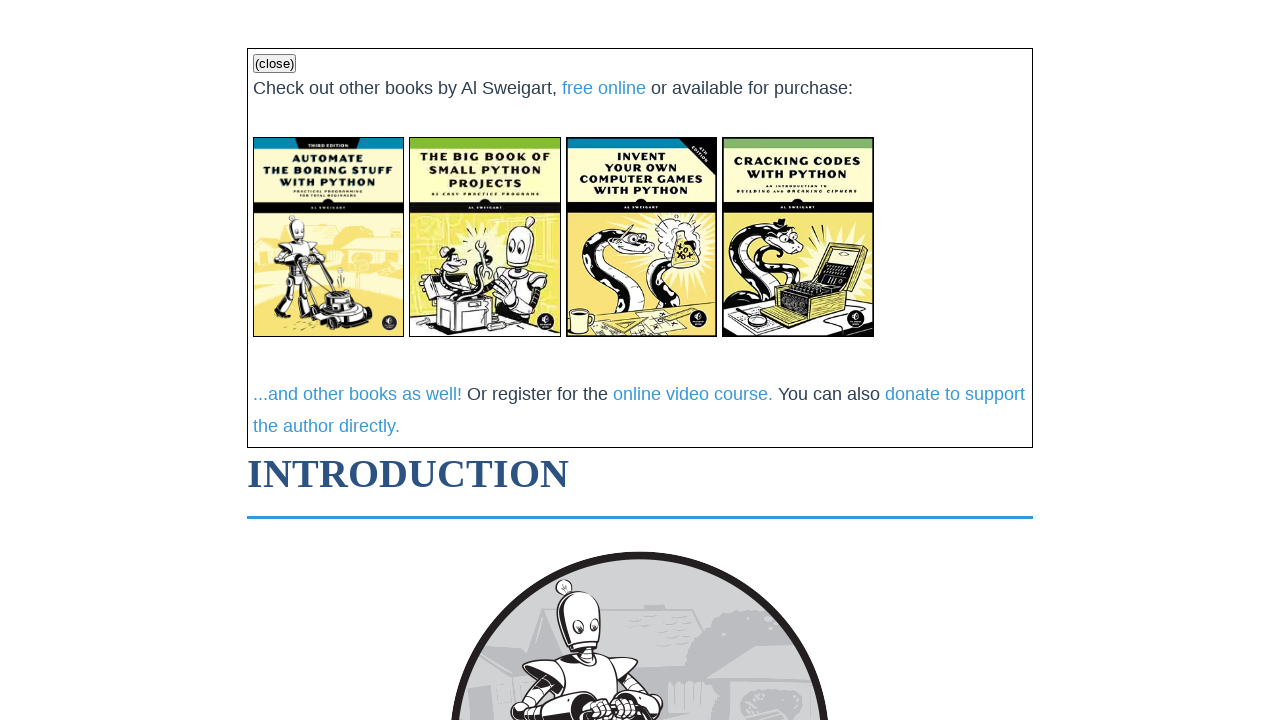